Tests file upload functionality by uploading a file and clicking the submit button on the Heroku test application

Starting URL: https://the-internet.herokuapp.com/upload

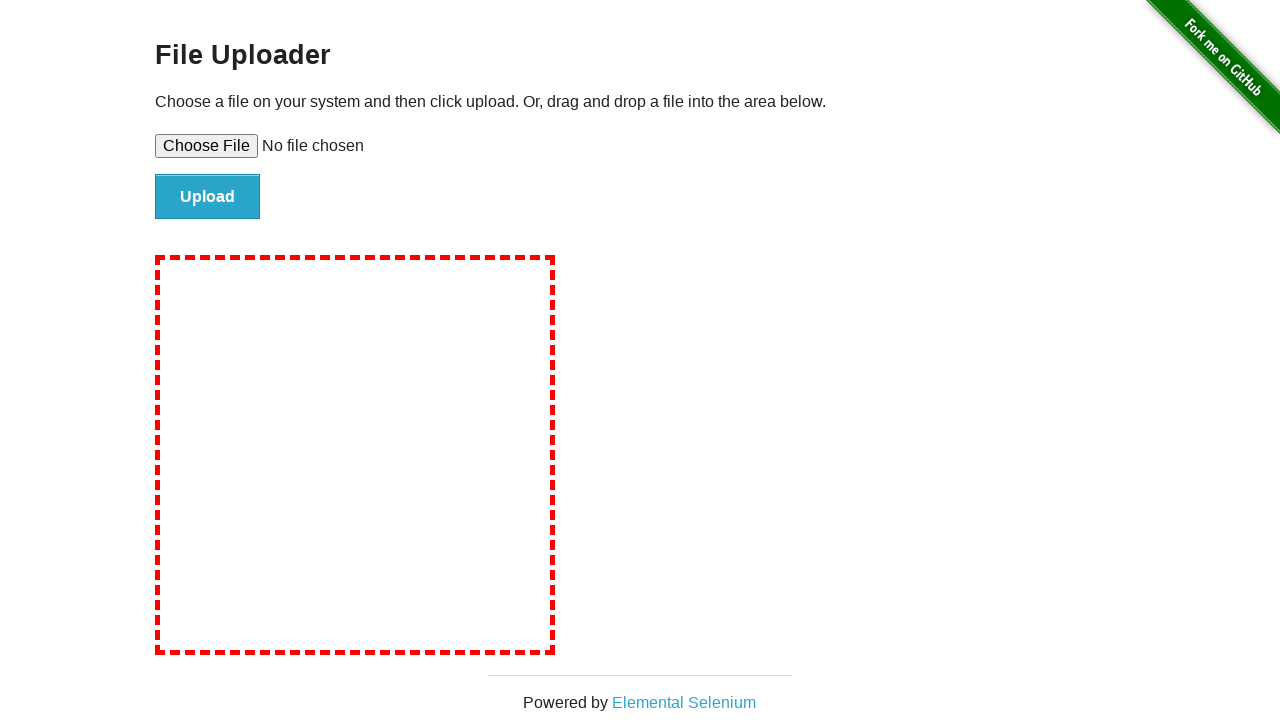

Created temporary test file for upload
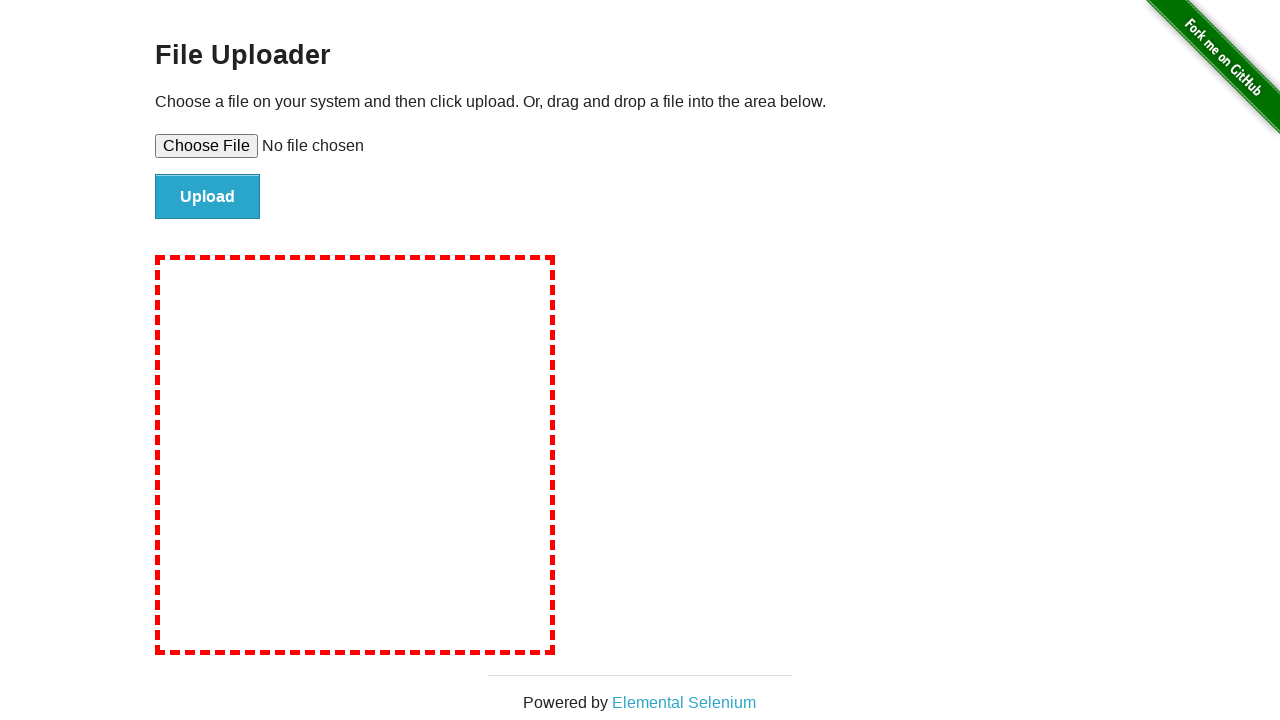

Set input file to temporary test file
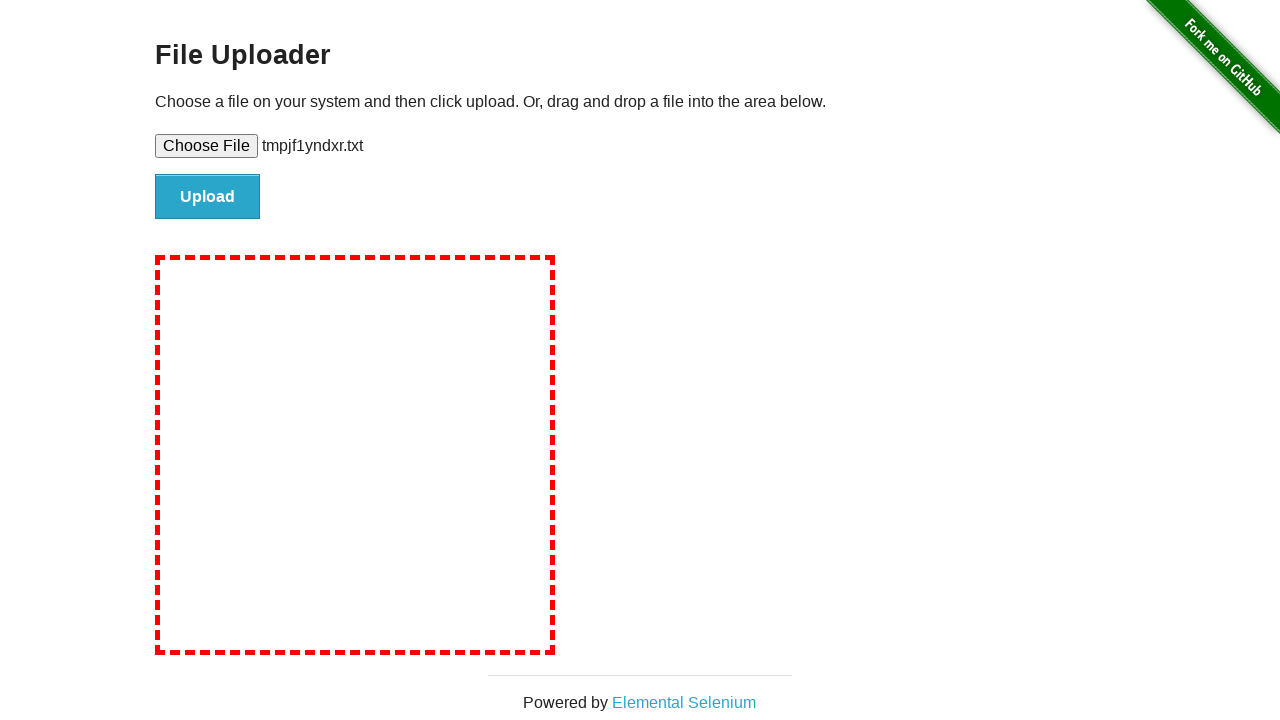

Clicked the file submit button at (208, 197) on #file-submit
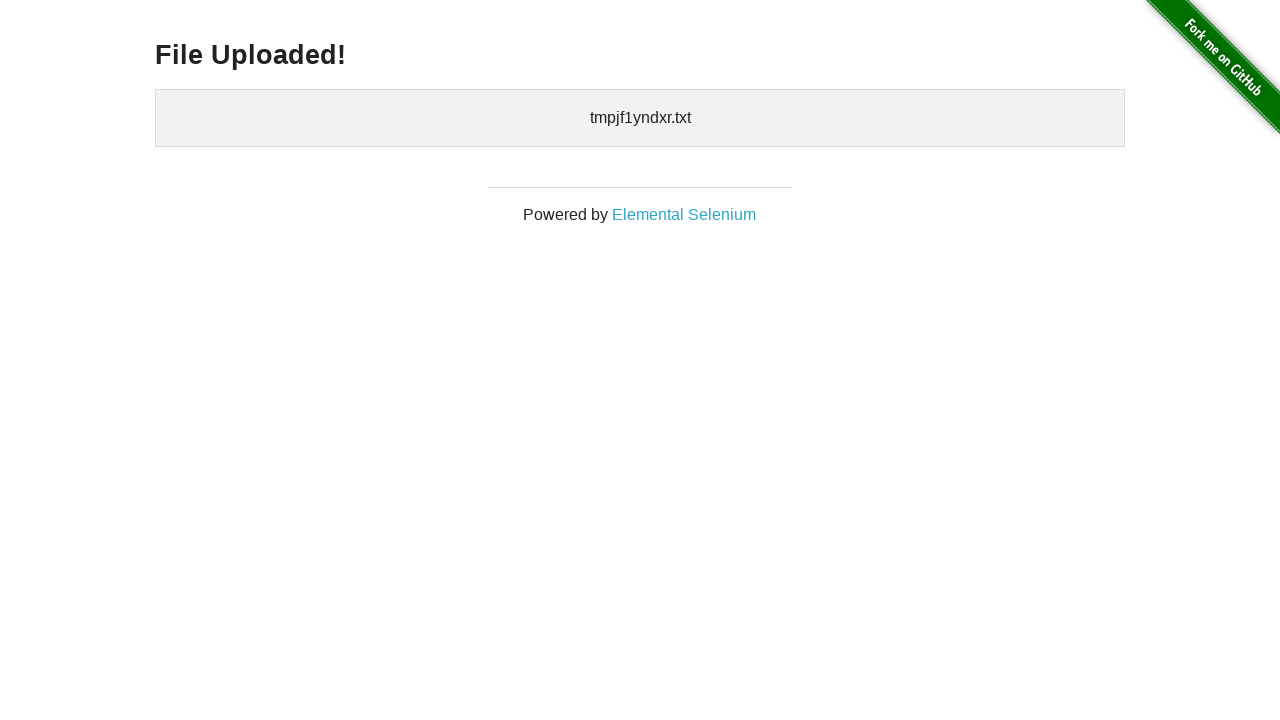

File upload completed and confirmation displayed
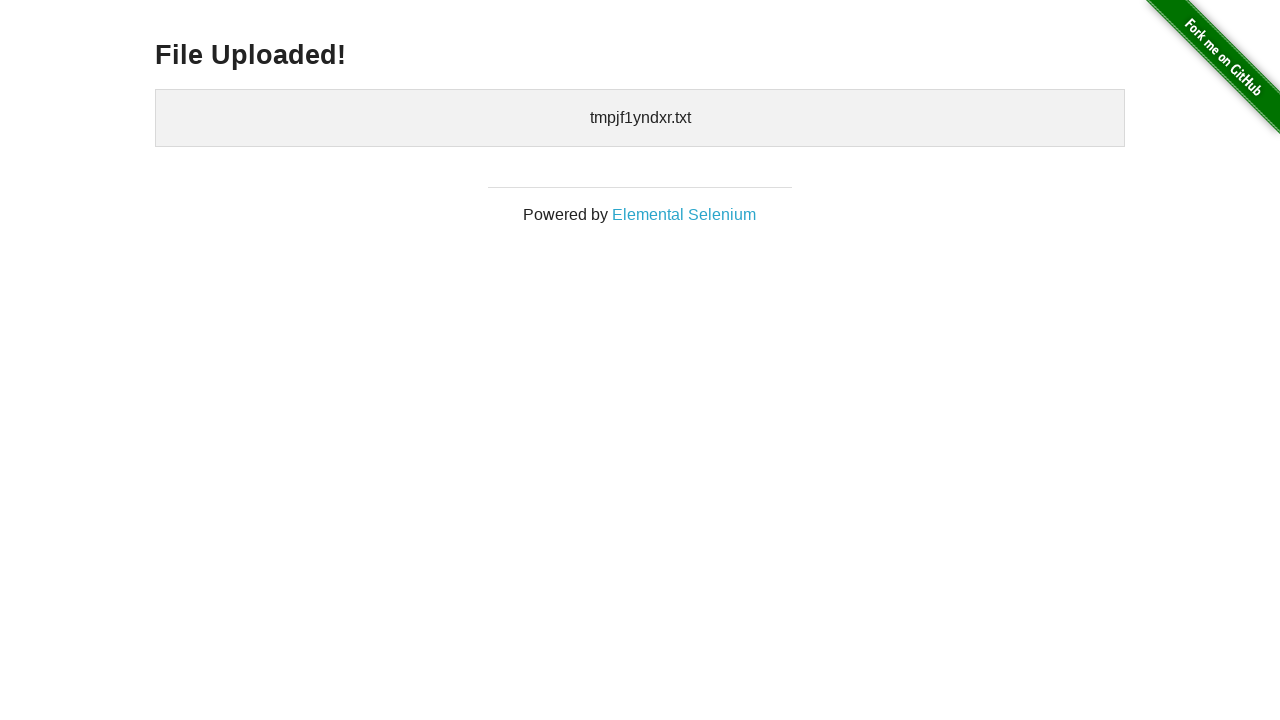

Cleaned up temporary test file
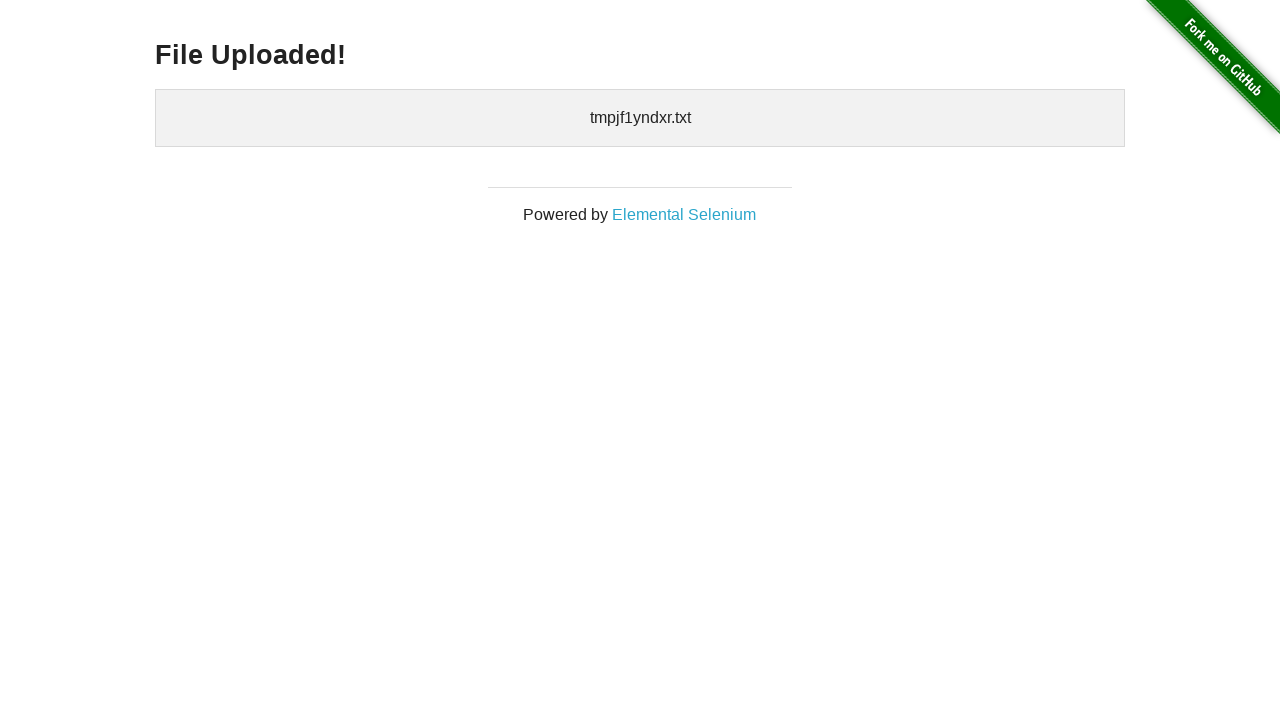

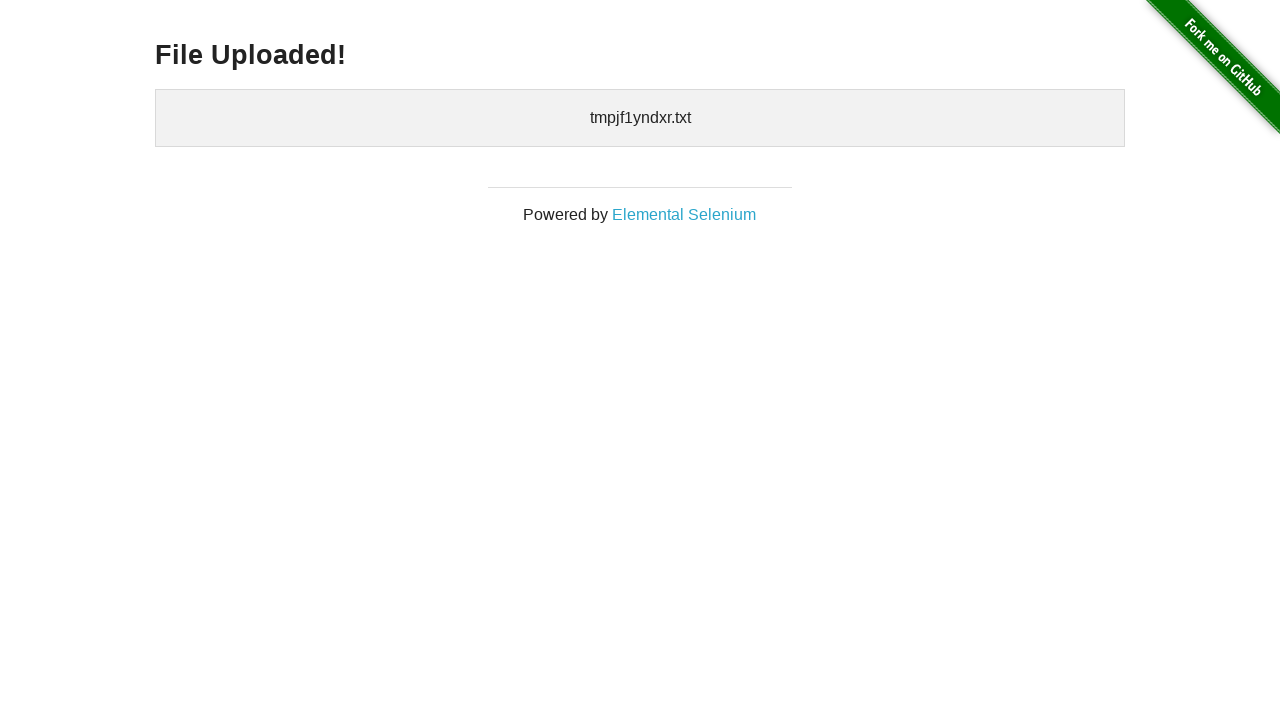